Tests a form on DemoQA by filling in username and email fields with randomly generated data

Starting URL: https://demoqa.com/text-box

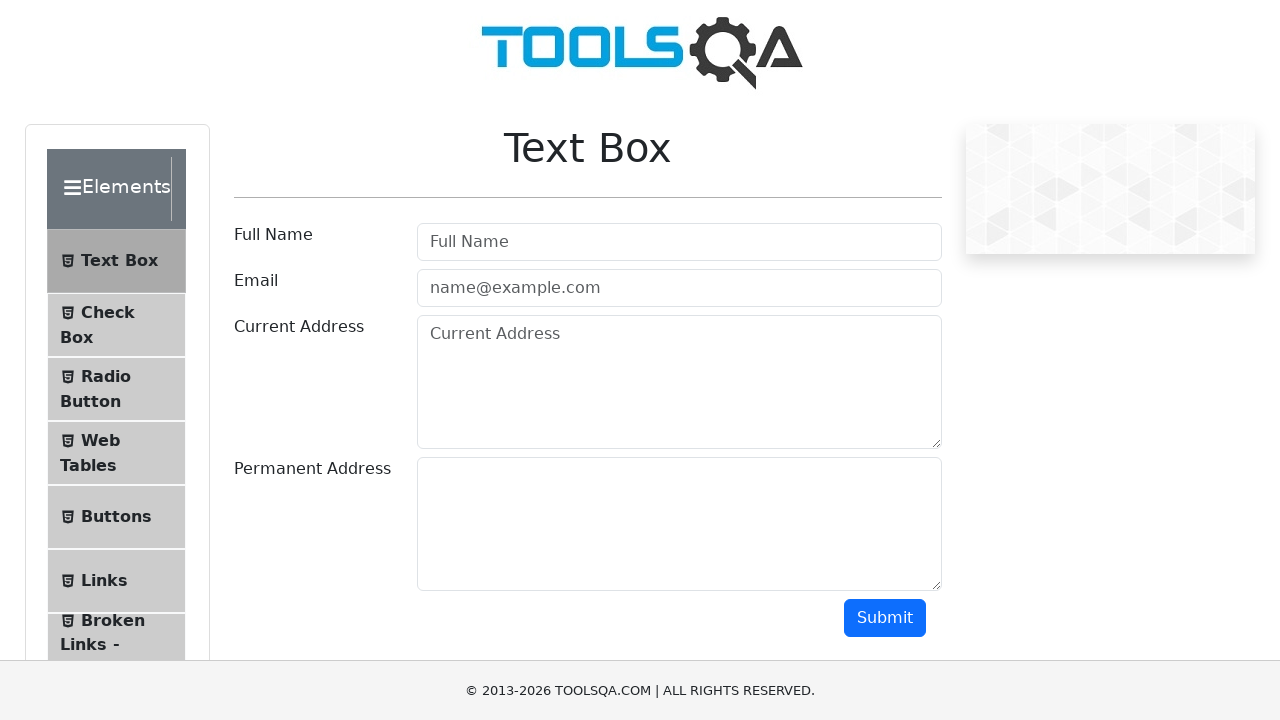

Filled username field with 'Alexandra' on #userName
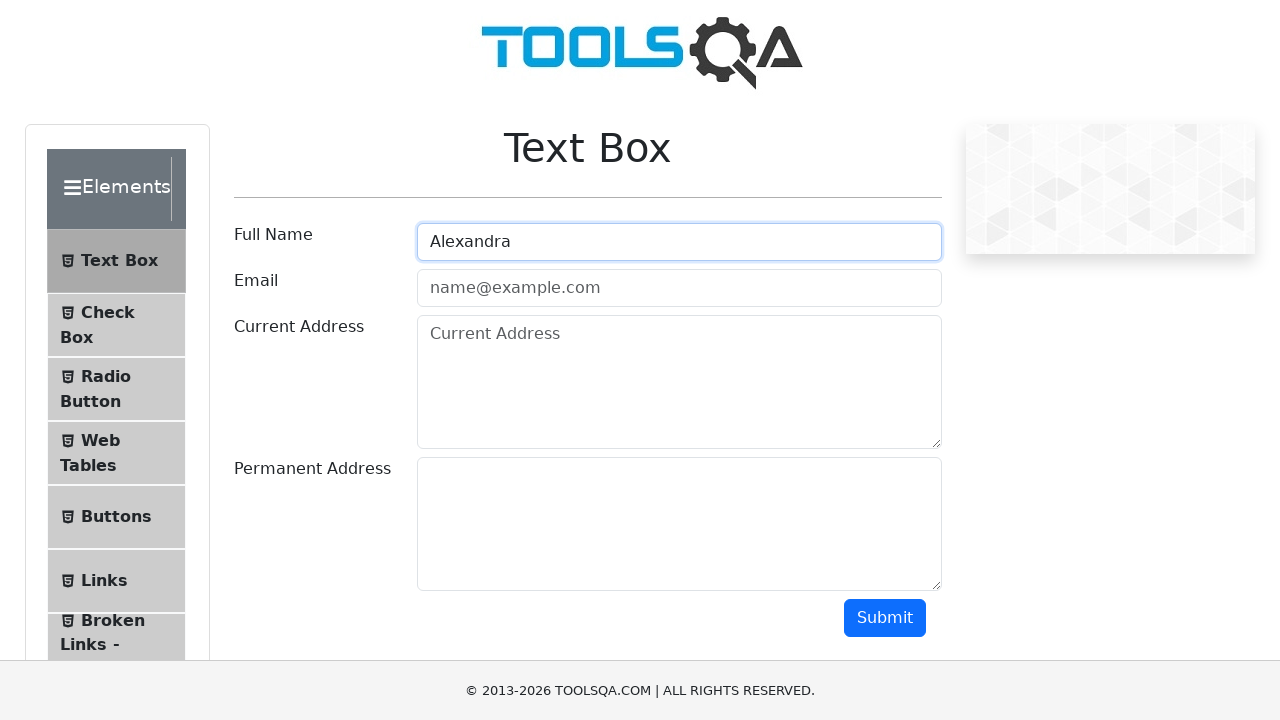

Filled email field with 'alex.johnson@example.com' on #userEmail
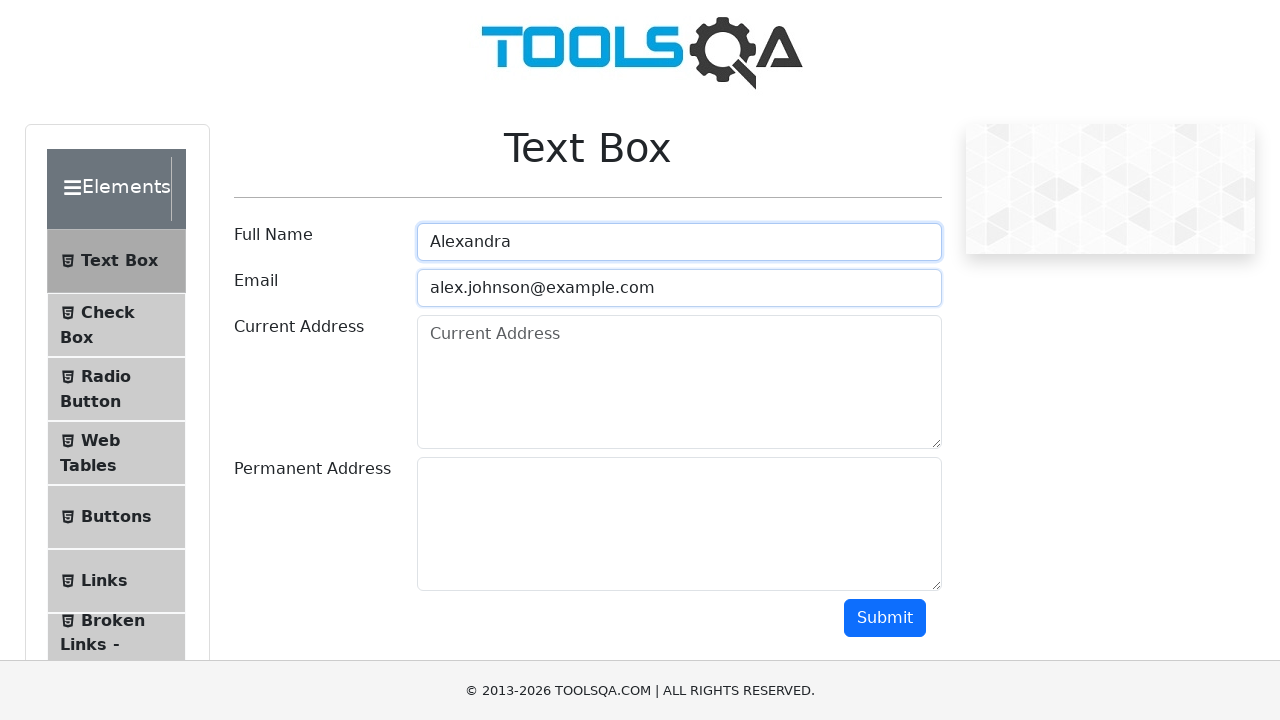

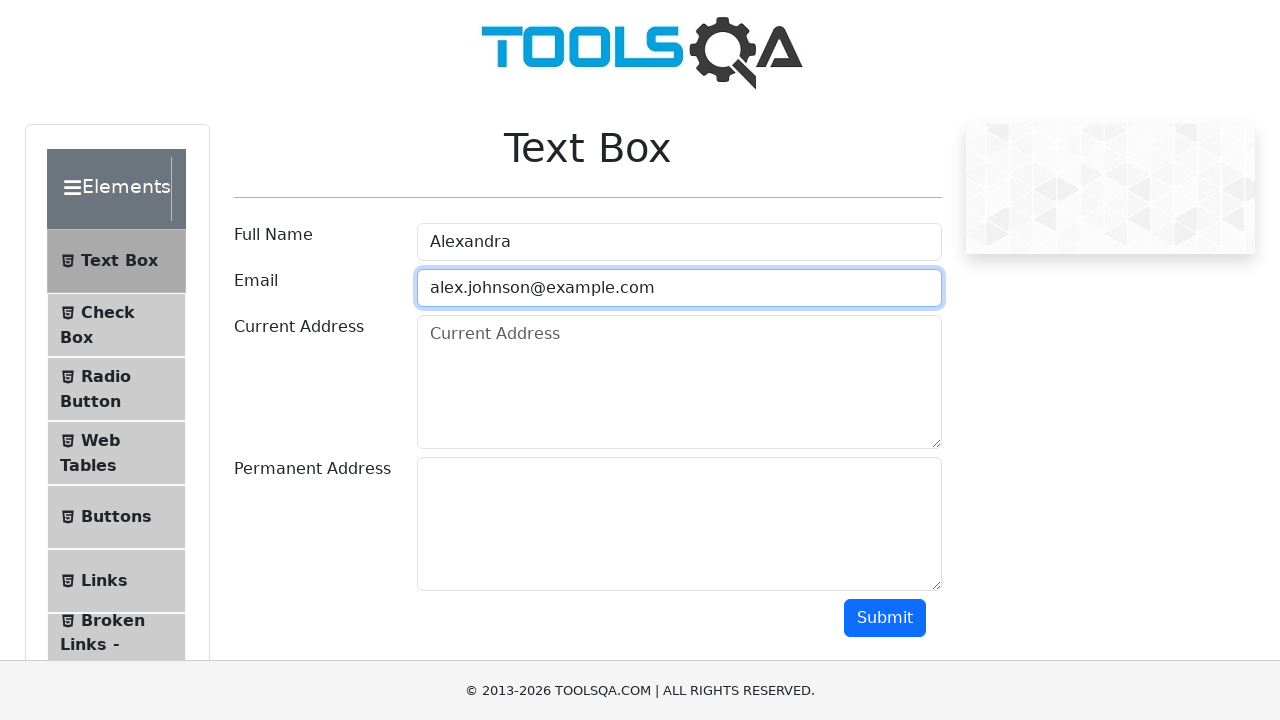